Tests double-click functionality on a button element and verifies the resulting message appears

Starting URL: https://demoqa.com/buttons

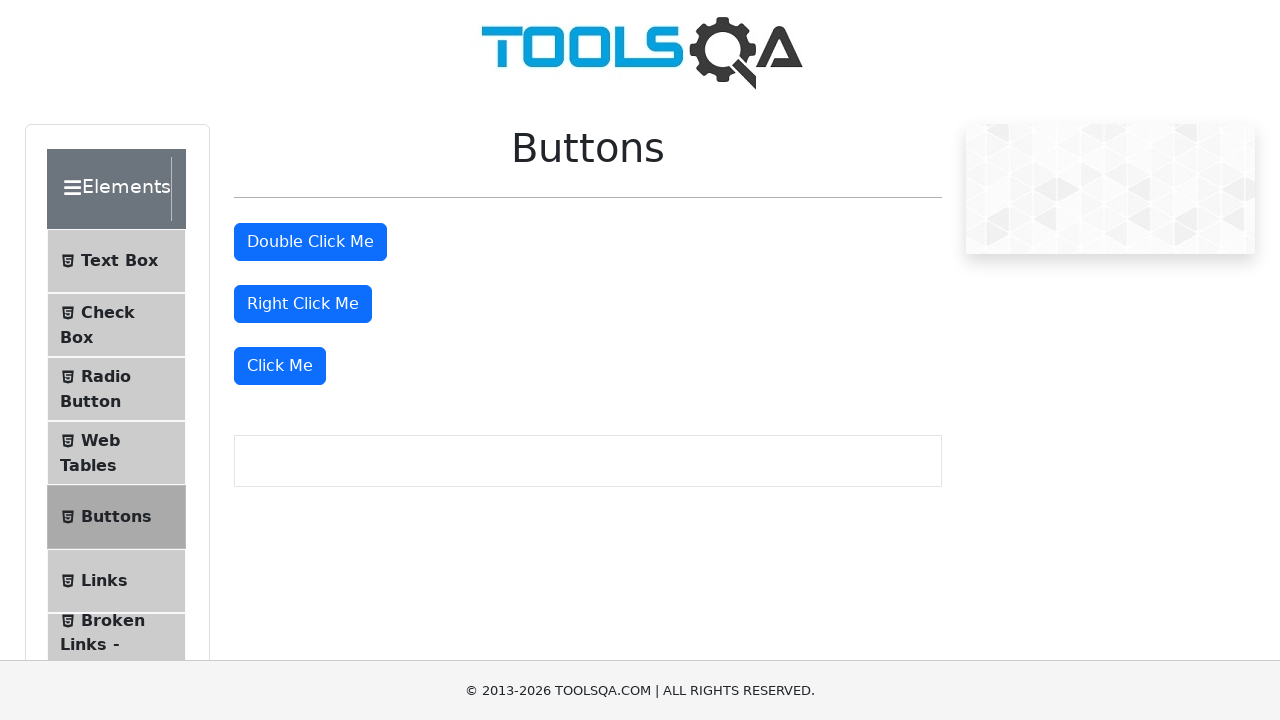

Located double-click button element
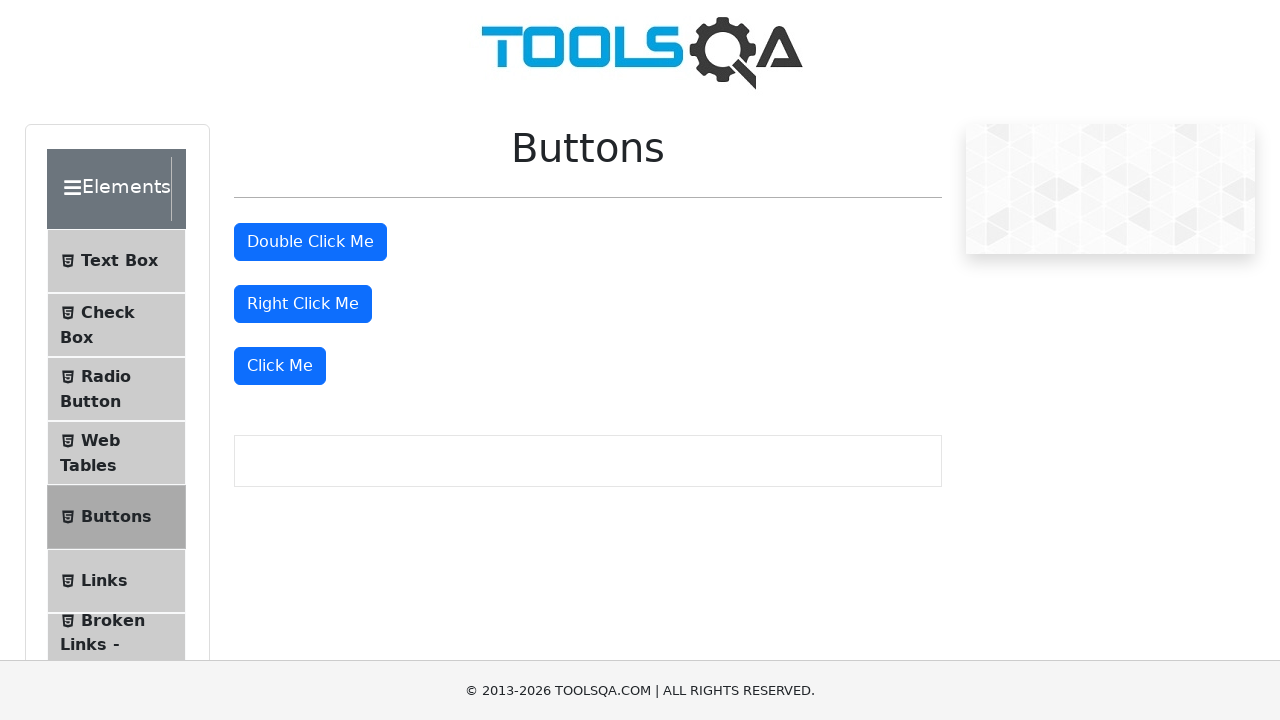

Performed double-click action on button at (310, 242) on #doubleClickBtn
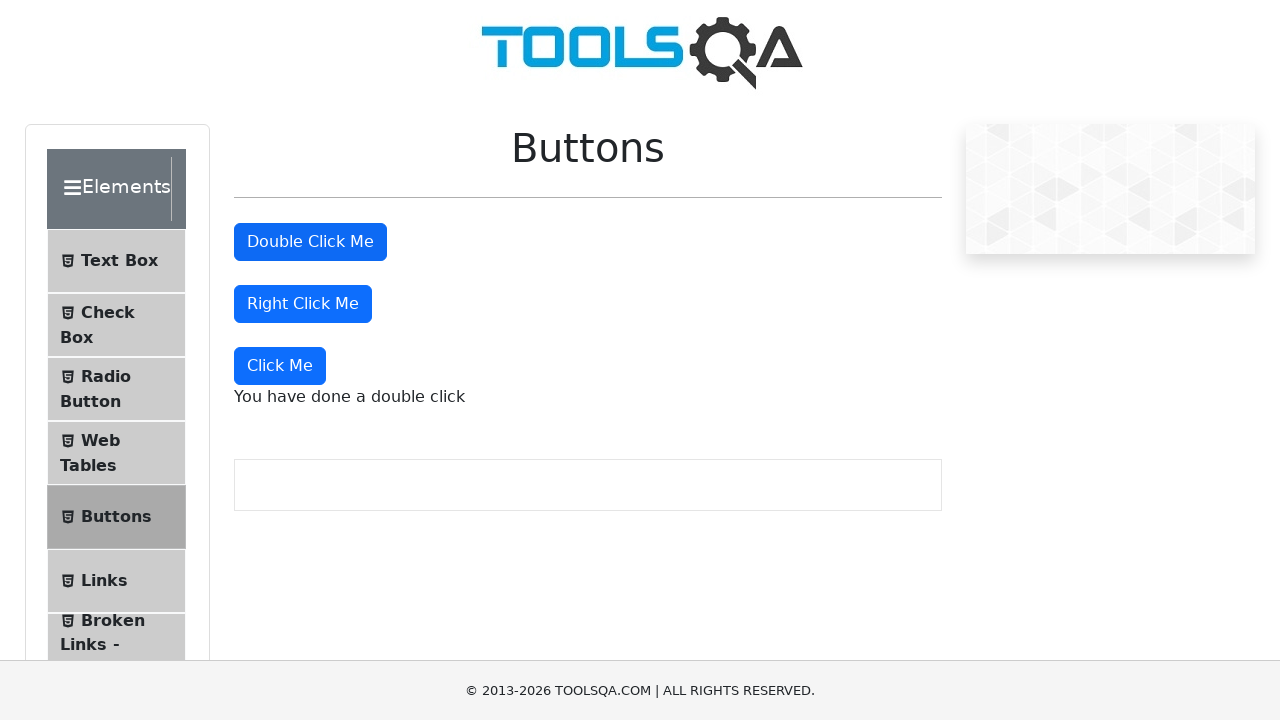

Double-click message appeared on page
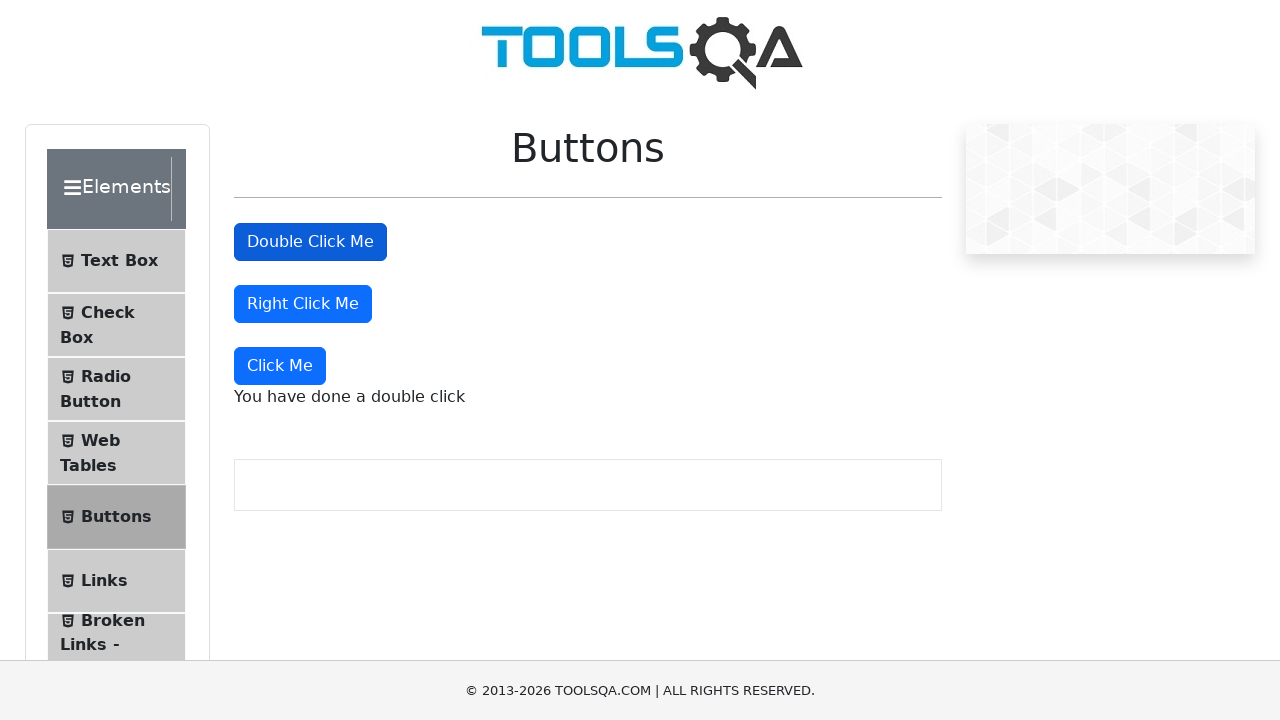

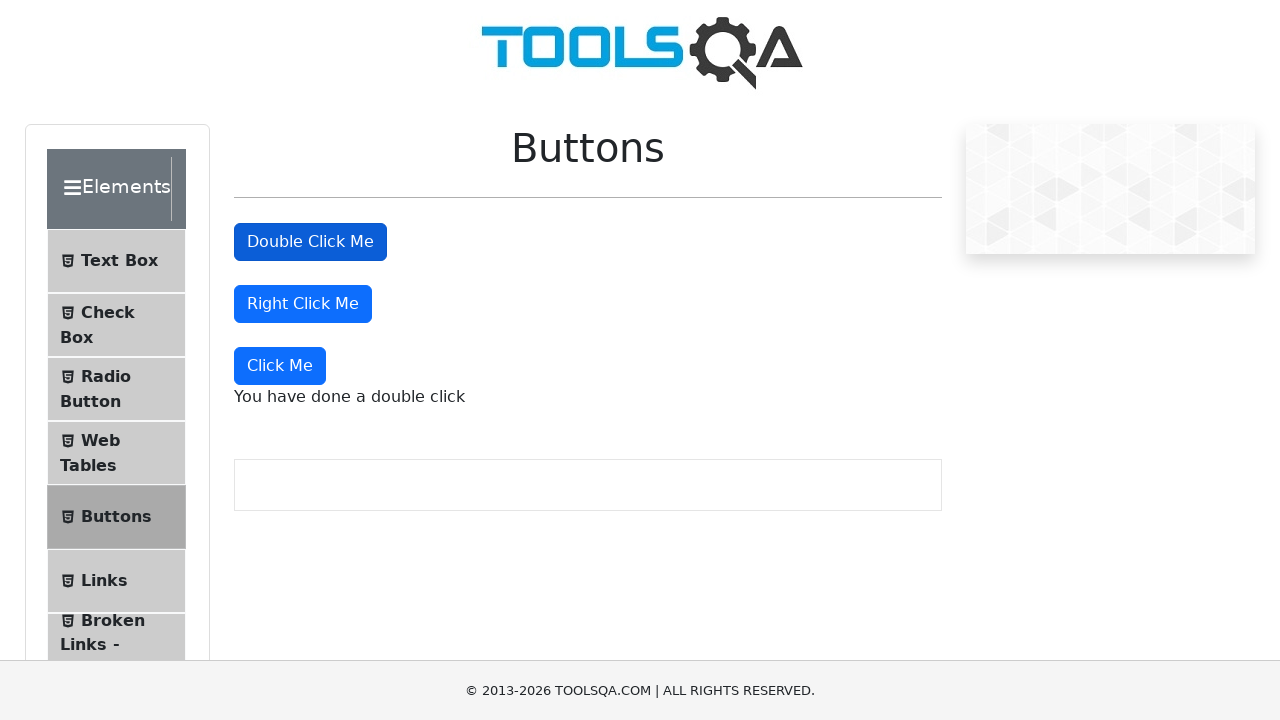